Tests keyboard actions by typing text with Shift key held down to enter uppercase letters in a form field

Starting URL: https://demoqa.com/automation-practice-form

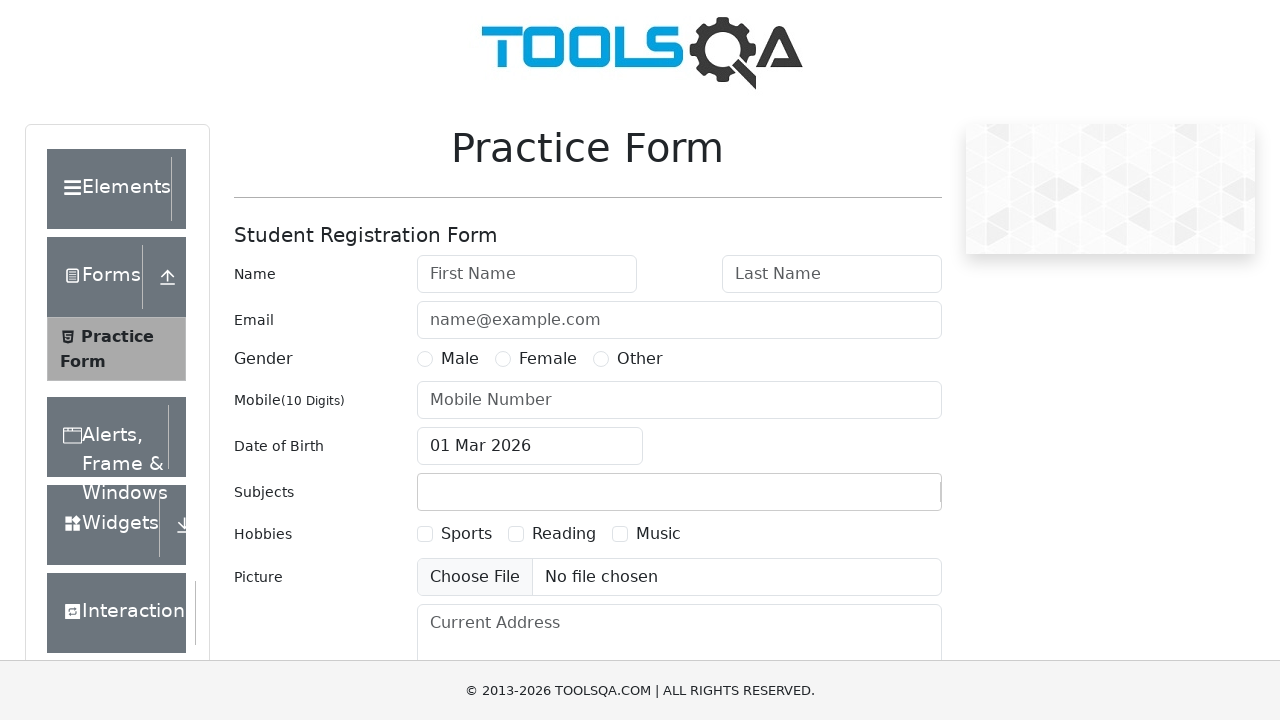

Navigated to automation practice form
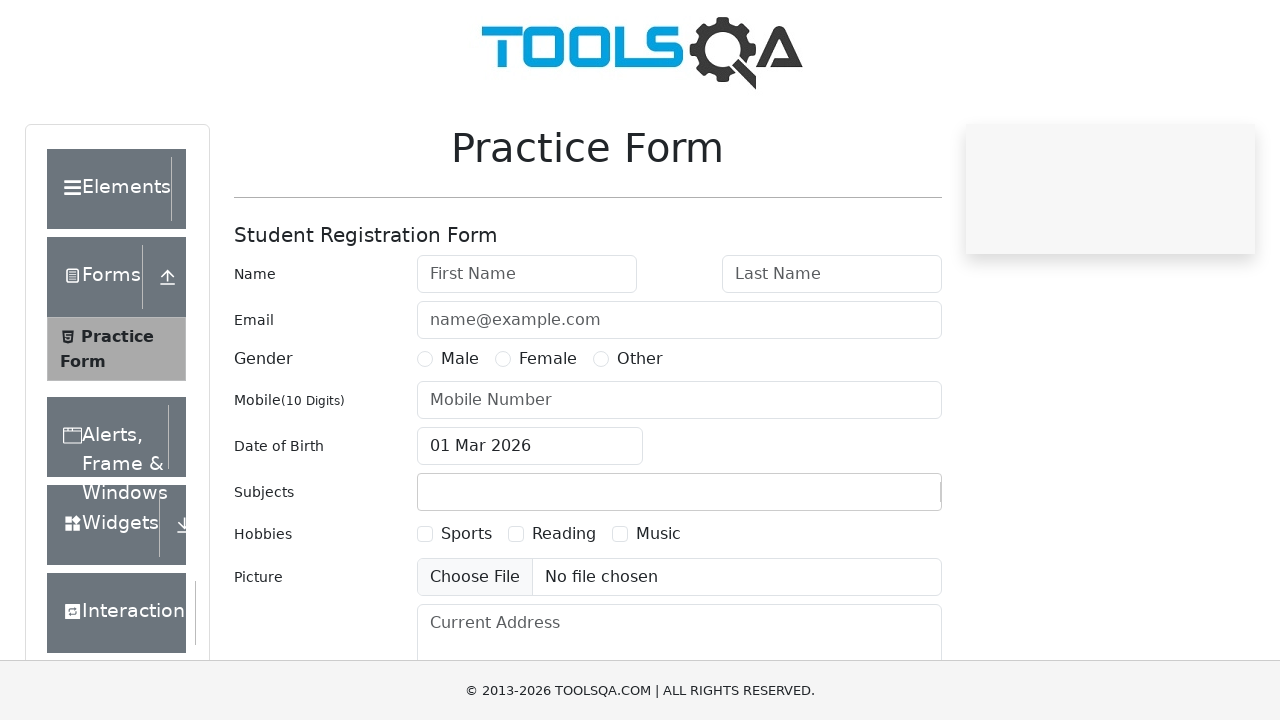

Located firstName input field
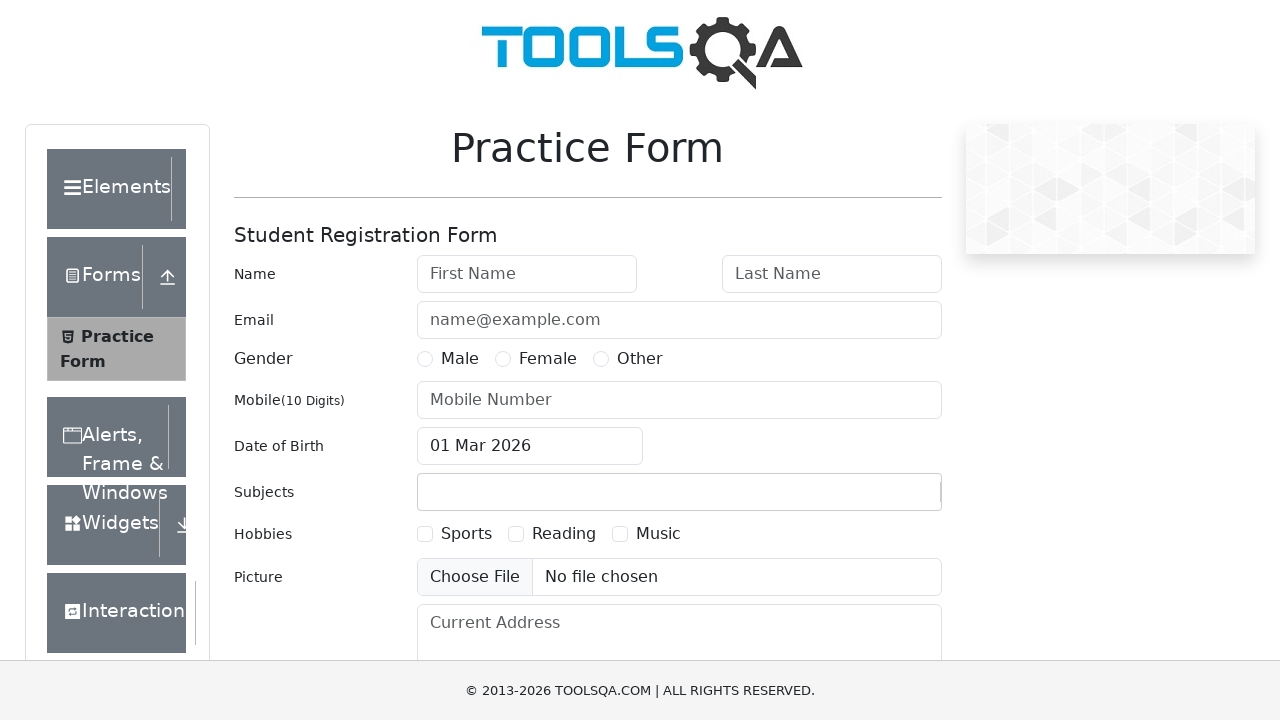

Pressed Shift+T to enter uppercase 'T' on #firstName
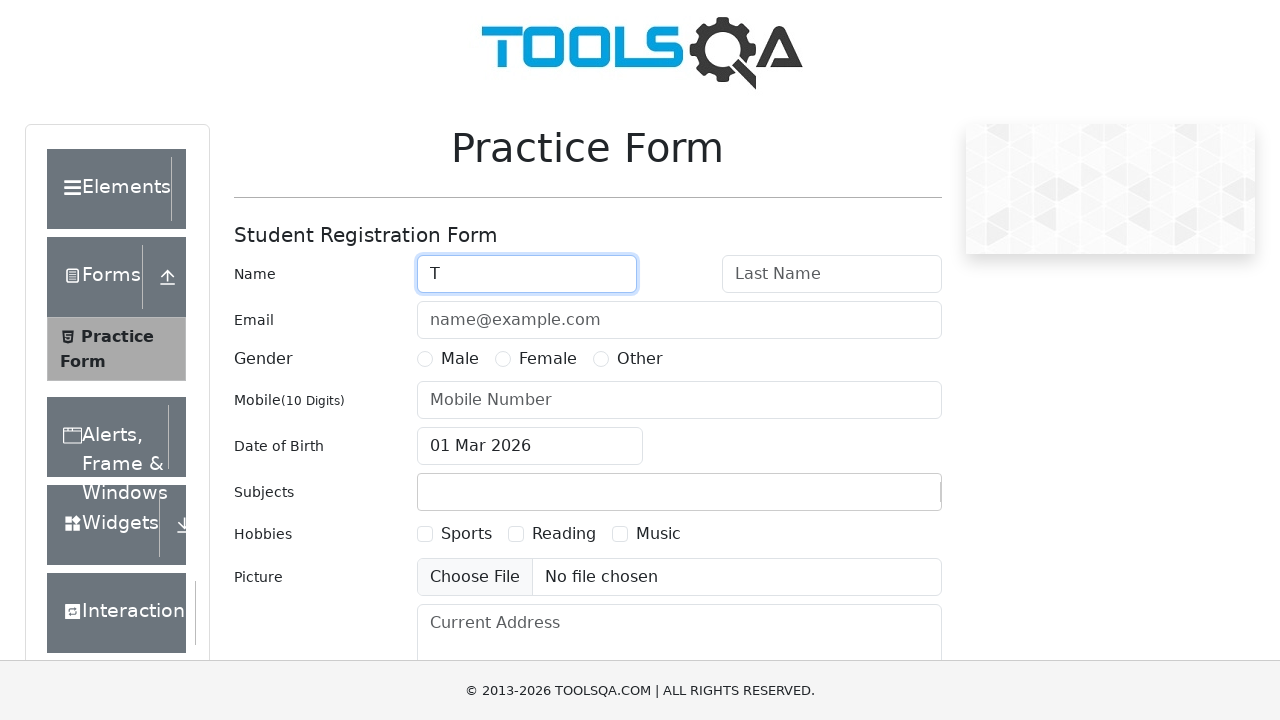

Pressed Shift+E to enter uppercase 'E' on #firstName
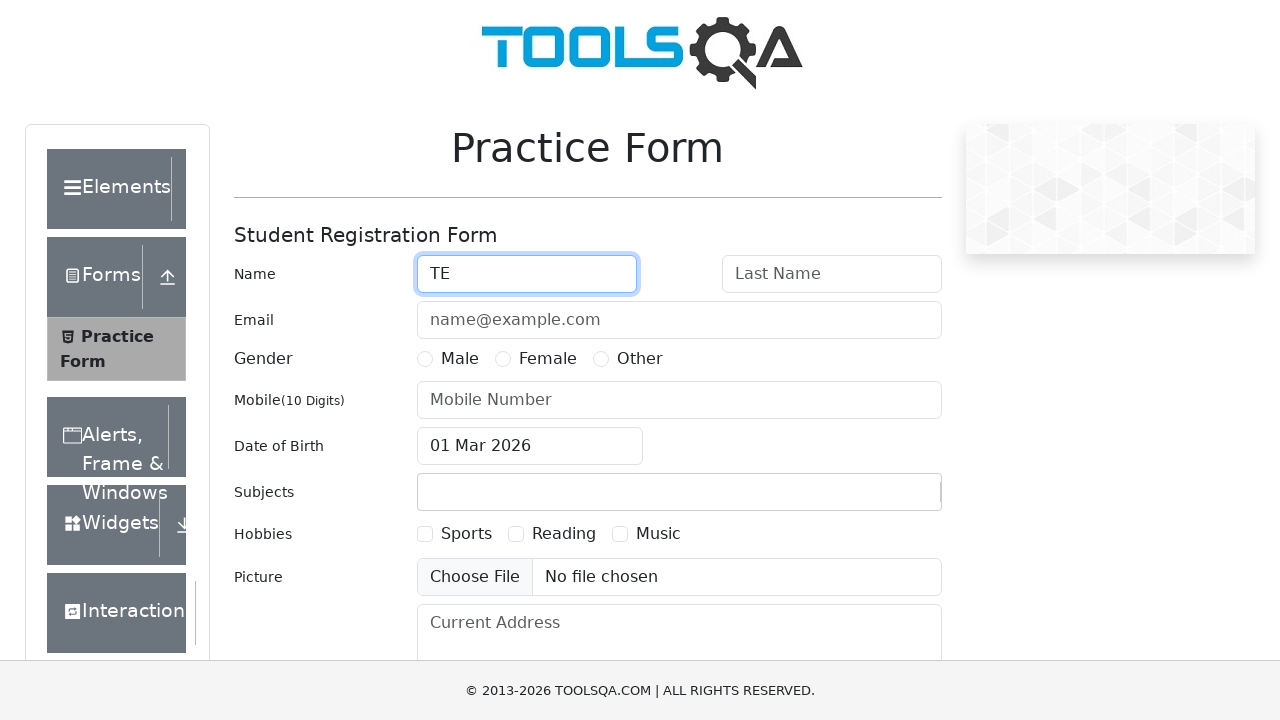

Pressed Shift+S to enter uppercase 'S' on #firstName
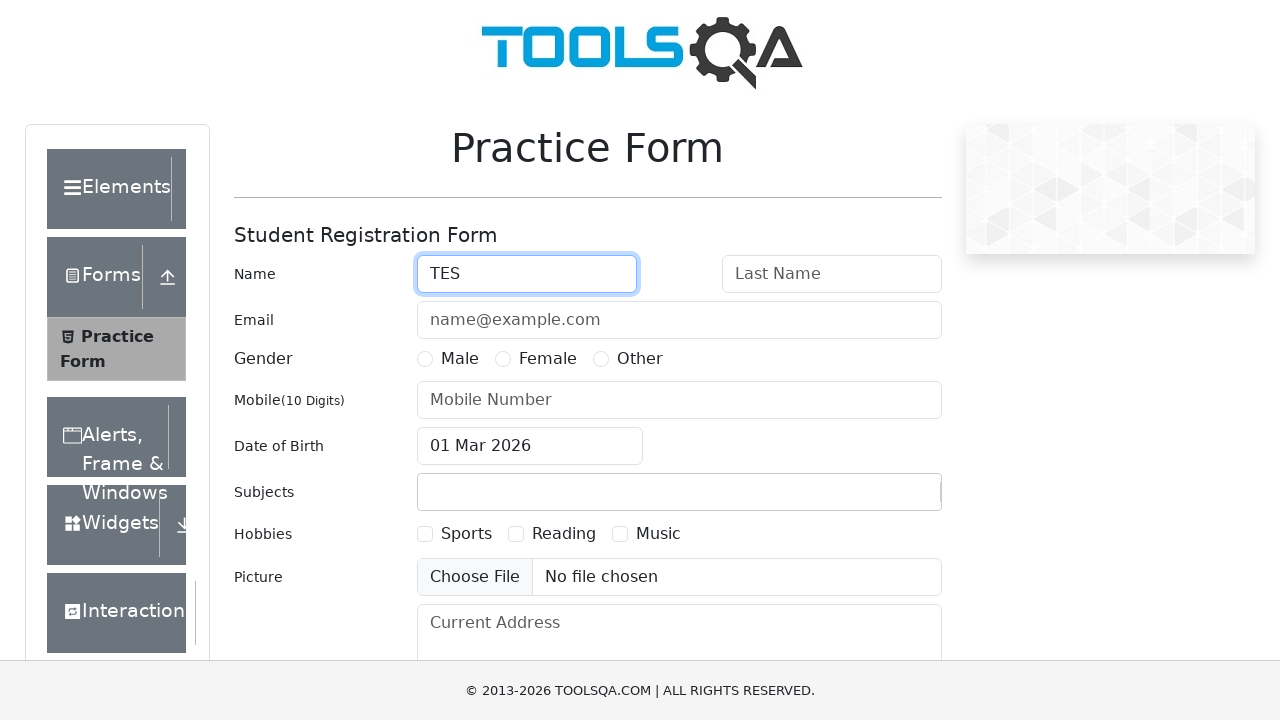

Pressed Shift+T to enter uppercase 'T' on #firstName
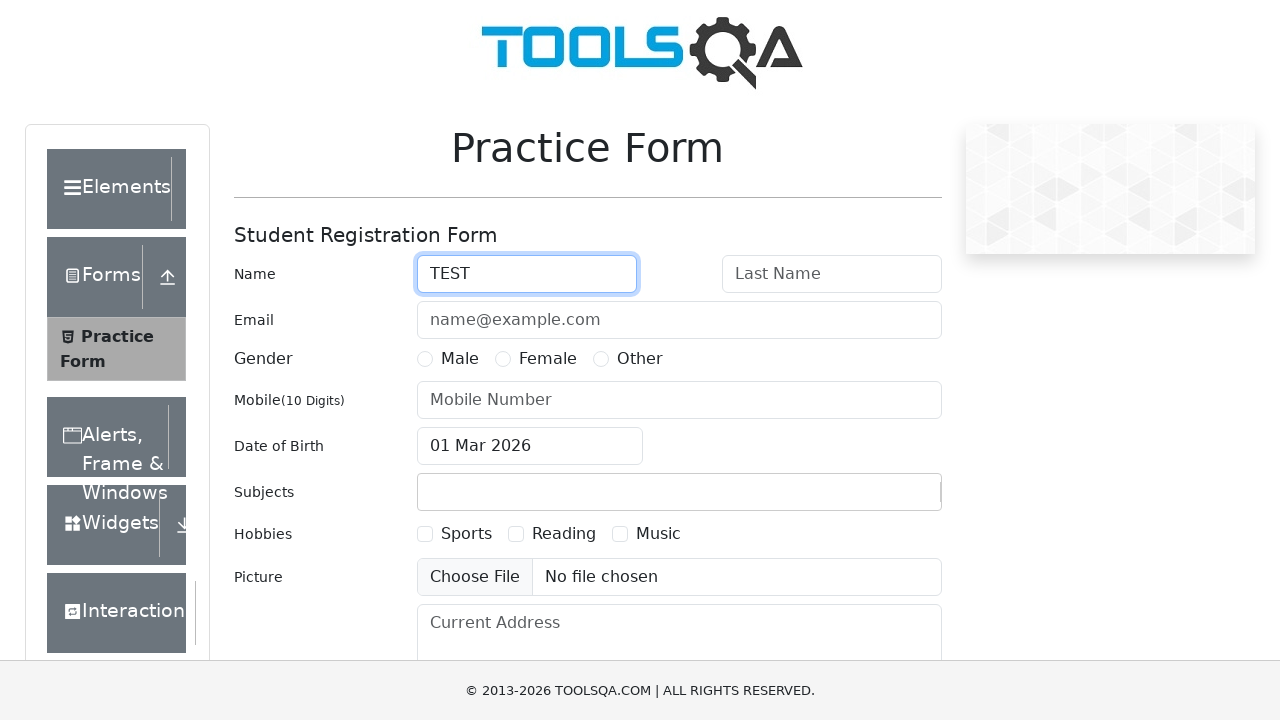

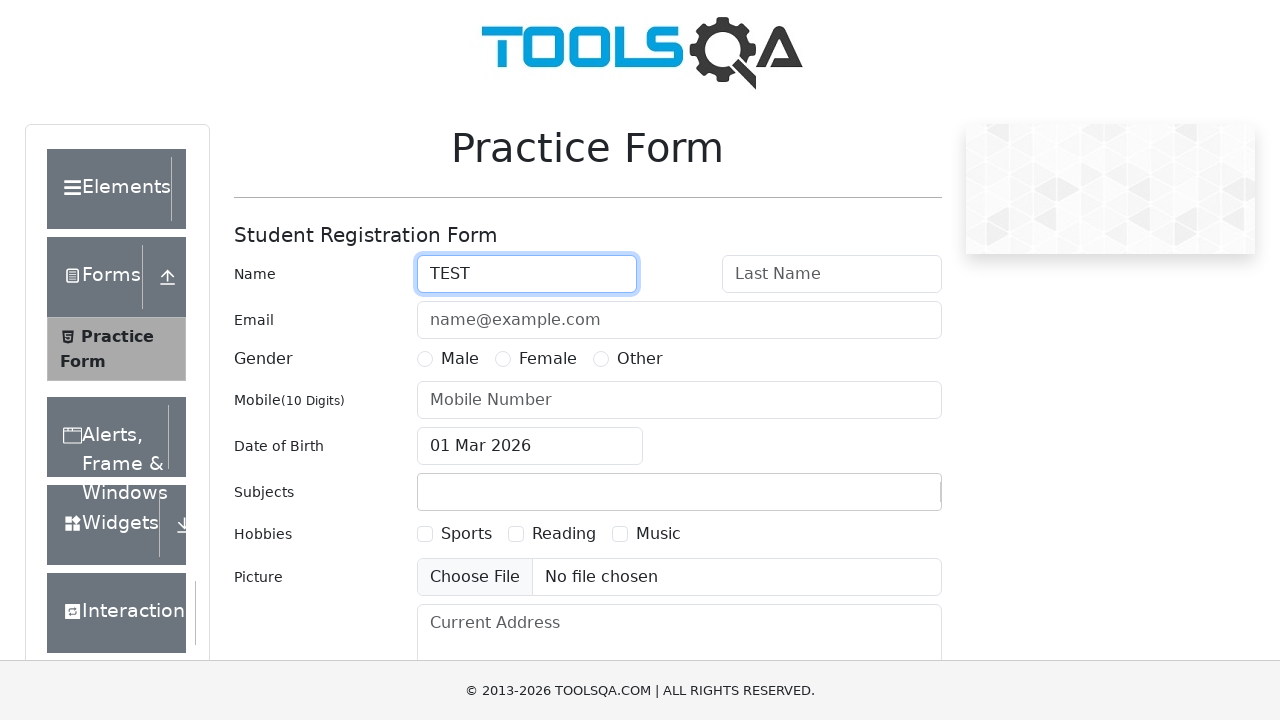